Tests checkbox and radio button interactions on jQuery UI demo page by clicking various location, star rating, and bed type options

Starting URL: https://jqueryui.com/checkboxradio/

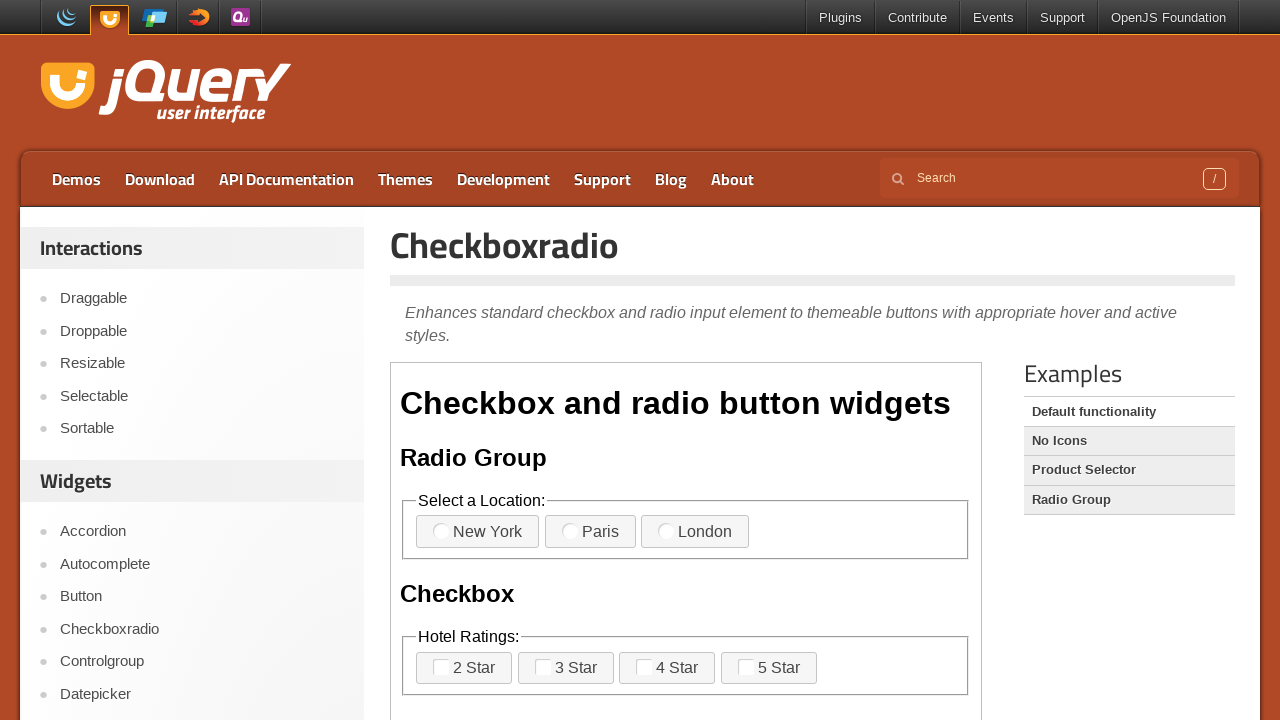

Located iframe containing the jQuery UI checkboxradio demo
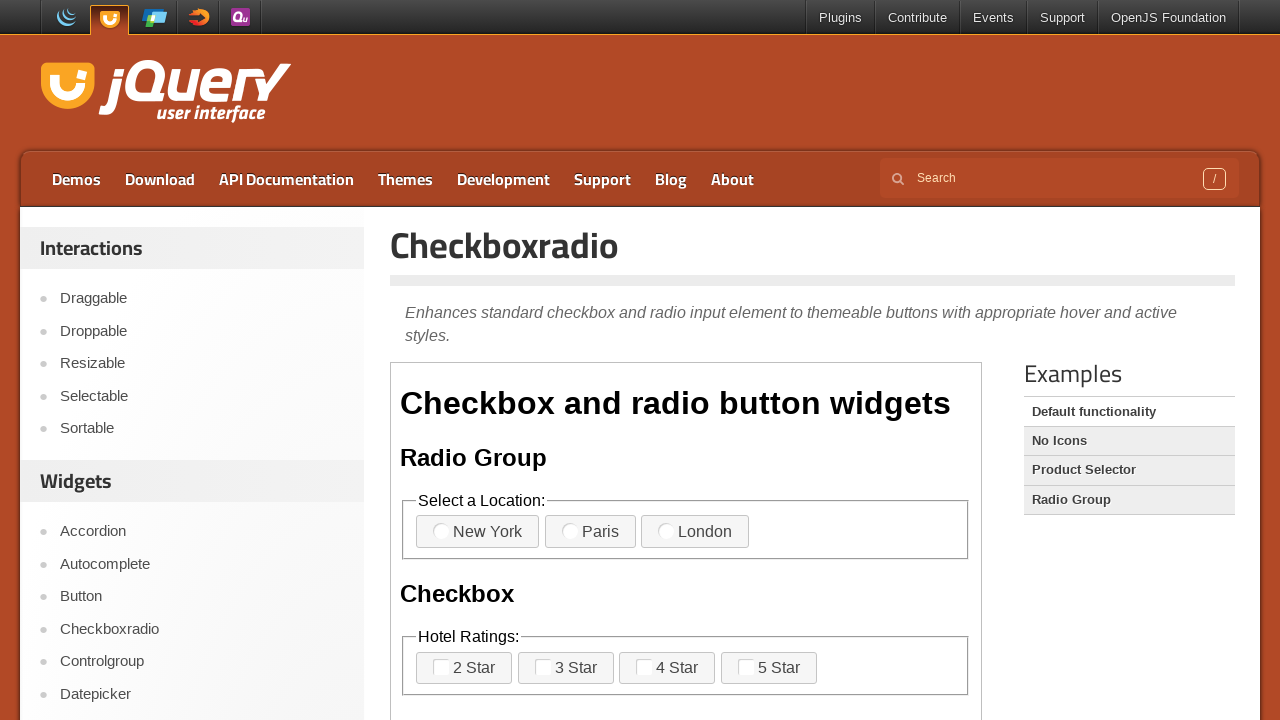

Clicked New York radio button at (478, 532) on iframe >> nth=0 >> internal:control=enter-frame >> label[for='radio-1']
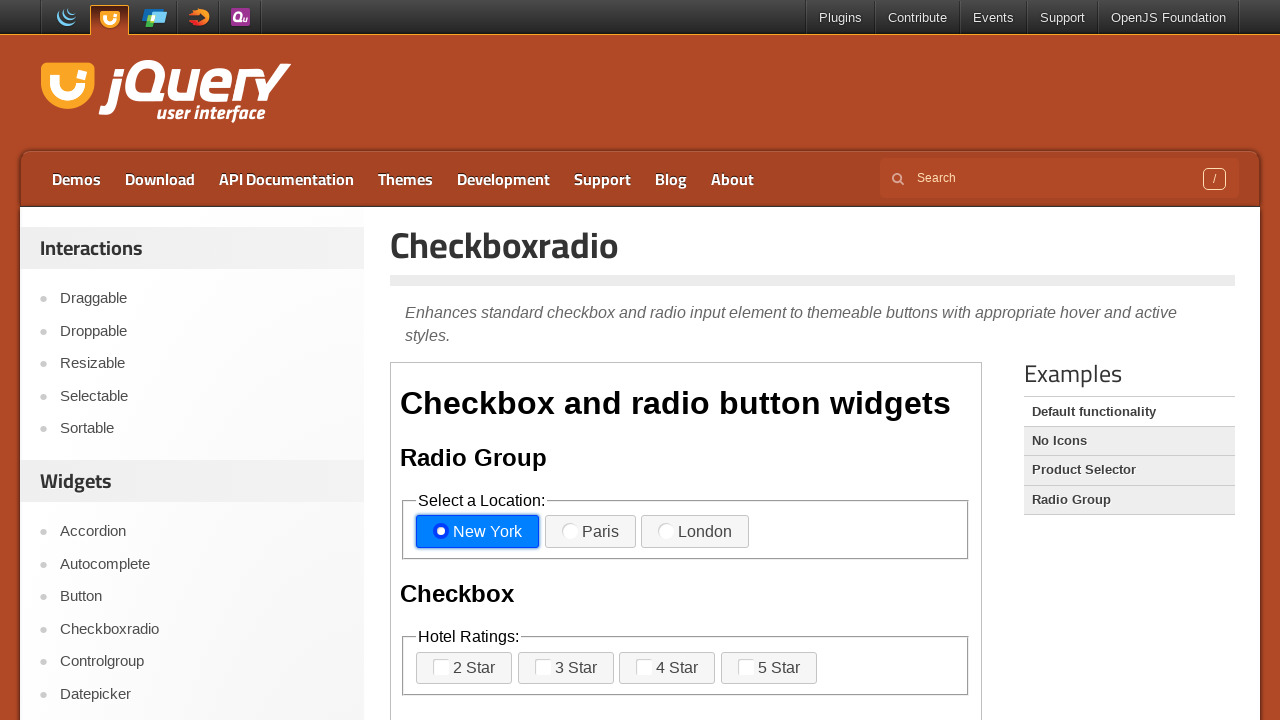

Clicked Paris radio button at (590, 532) on iframe >> nth=0 >> internal:control=enter-frame >> label[for='radio-2']
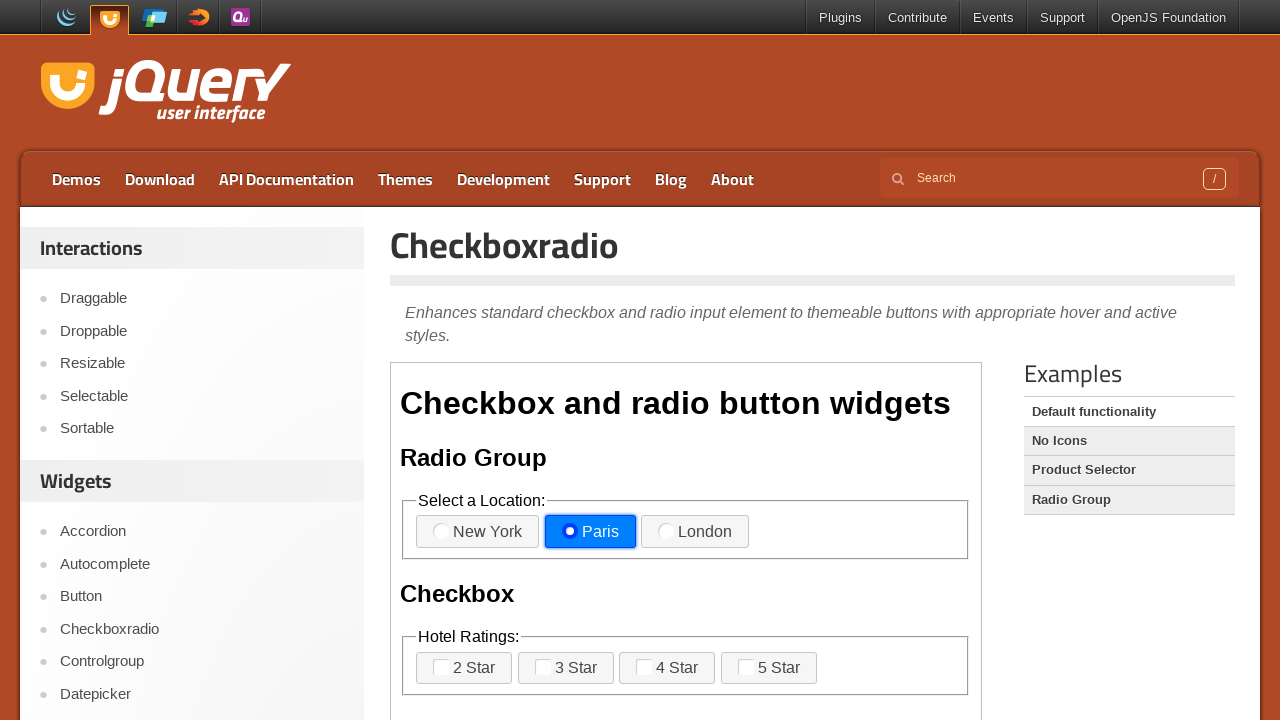

Clicked London radio button at (695, 532) on iframe >> nth=0 >> internal:control=enter-frame >> label[for='radio-3']
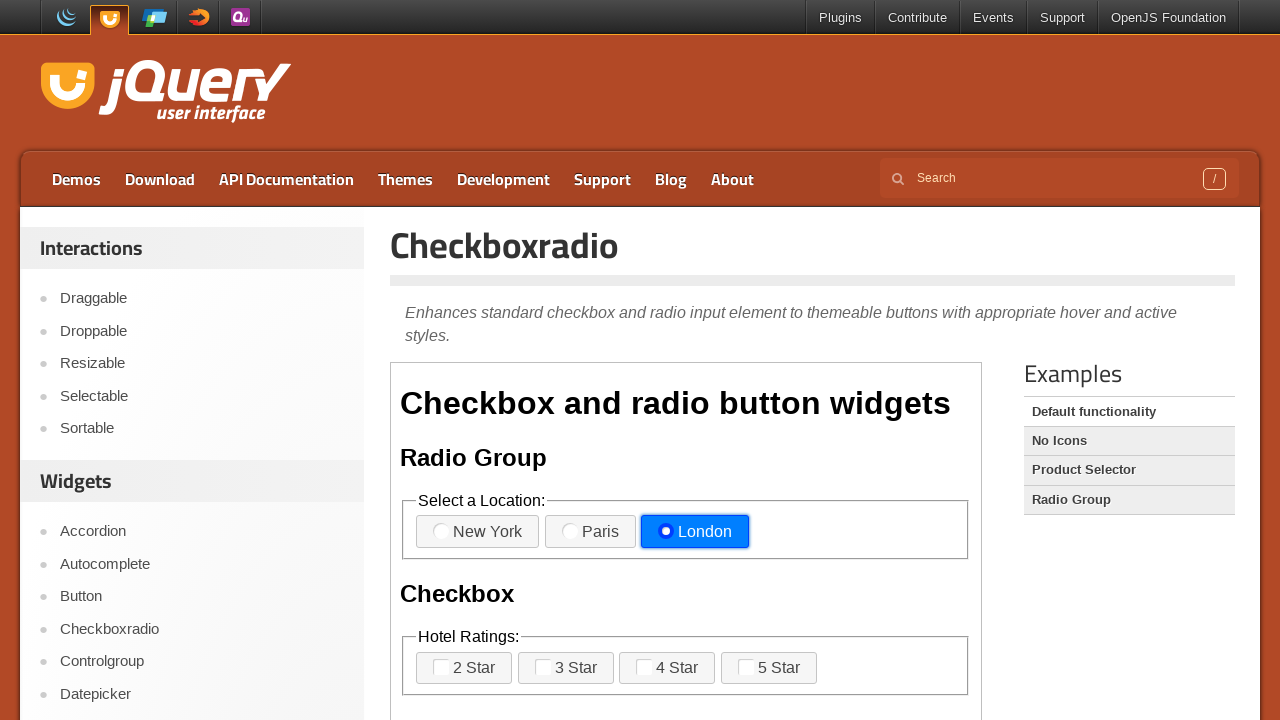

Clicked 2 Star rating checkbox at (464, 668) on iframe >> nth=0 >> internal:control=enter-frame >> label[for='checkbox-1']
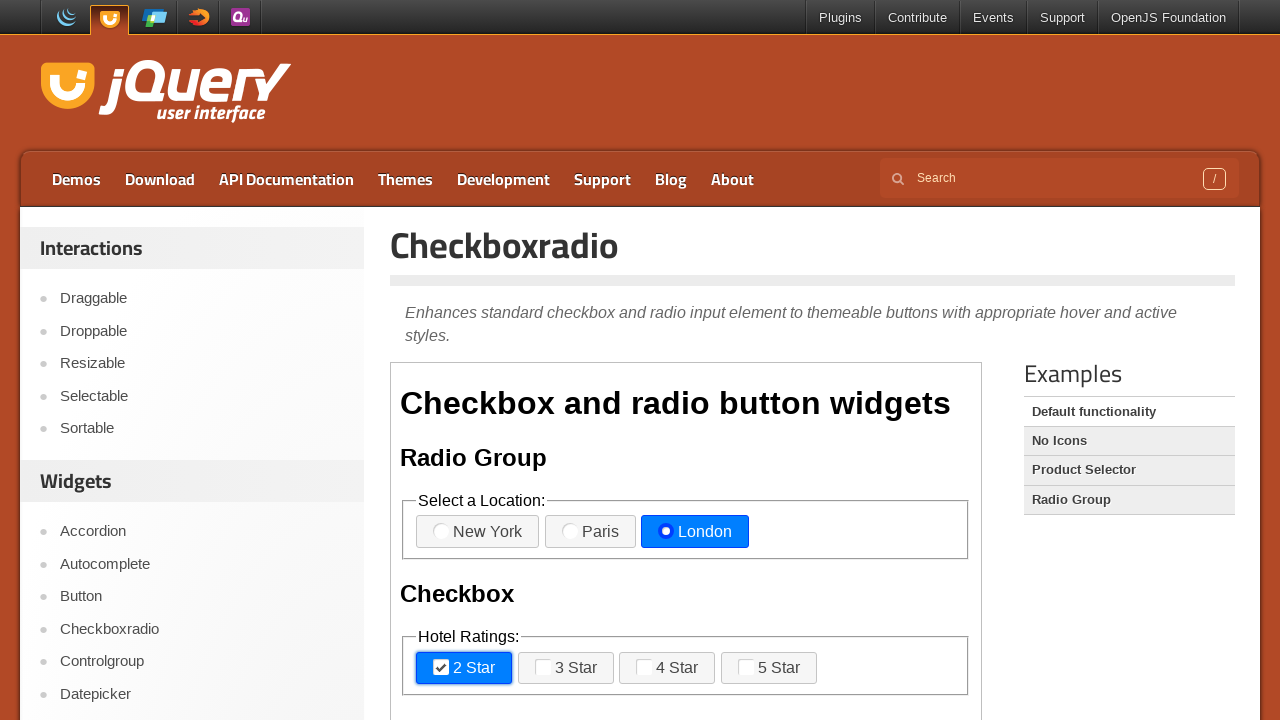

Clicked 3 Star rating checkbox at (566, 668) on iframe >> nth=0 >> internal:control=enter-frame >> label[for='checkbox-2']
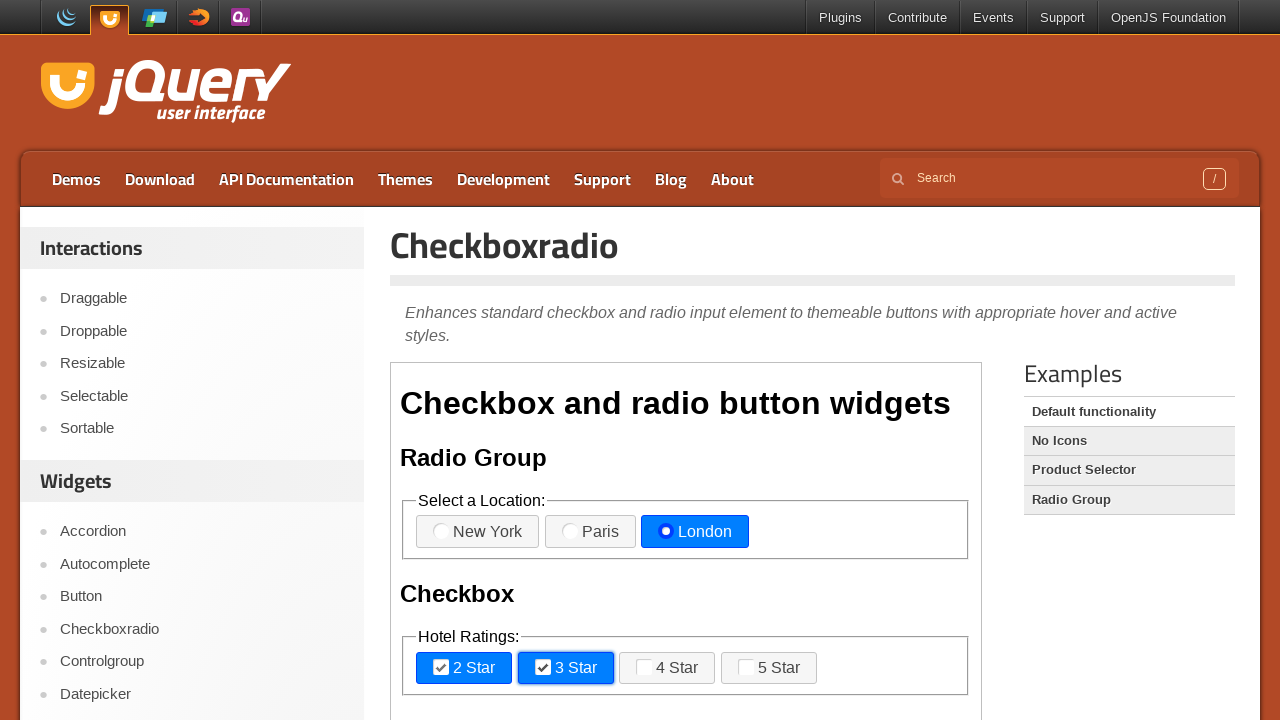

Clicked 4 Star rating checkbox at (667, 668) on iframe >> nth=0 >> internal:control=enter-frame >> label[for='checkbox-3']
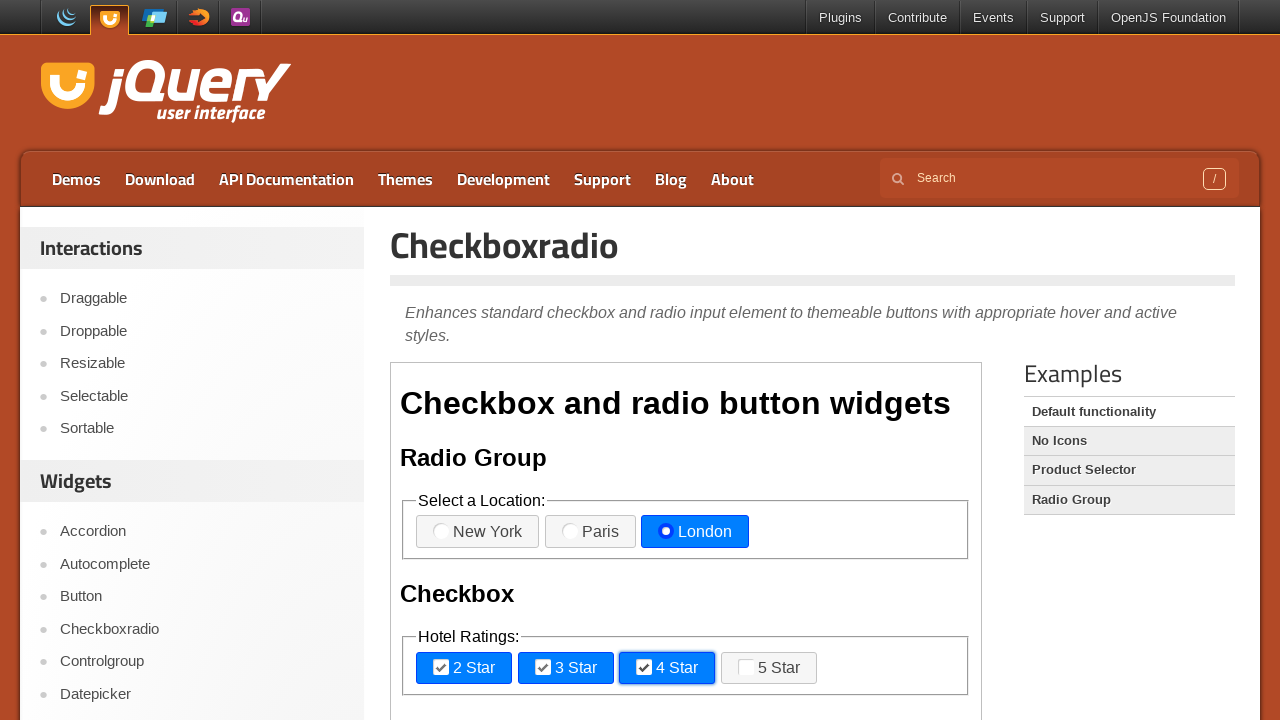

Clicked 5 Star rating checkbox at (769, 668) on iframe >> nth=0 >> internal:control=enter-frame >> label[for='checkbox-4']
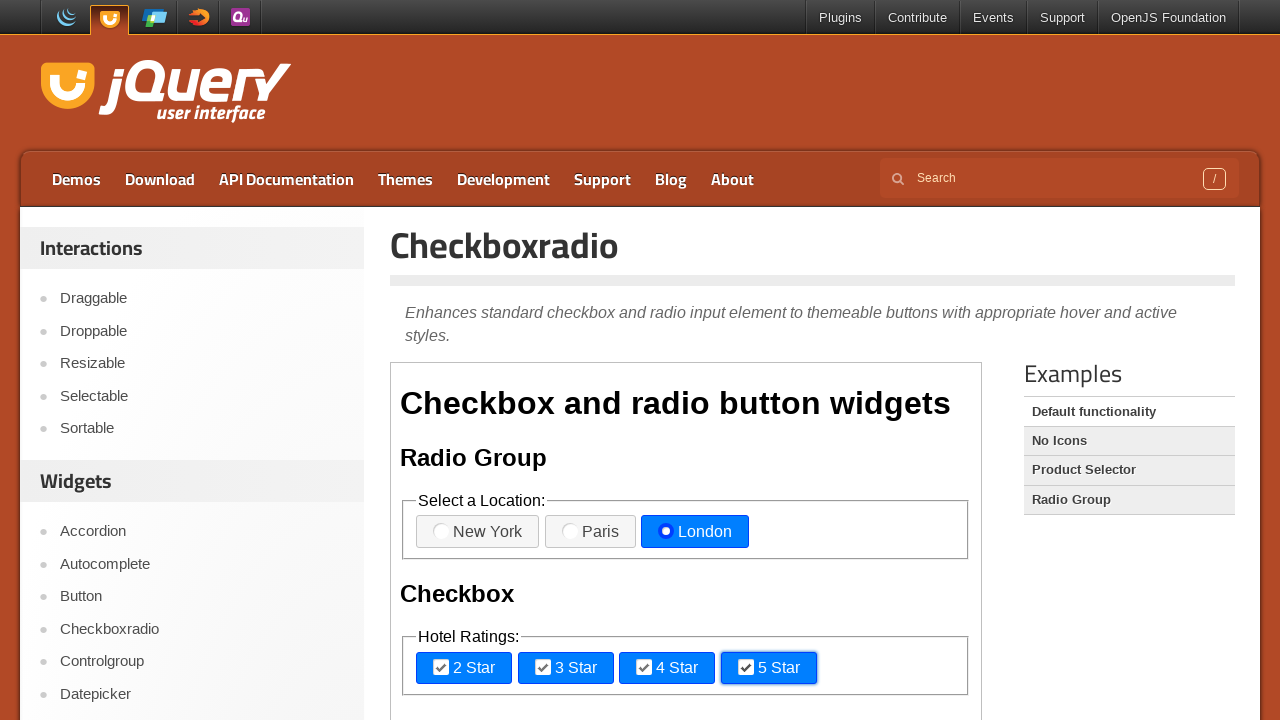

Clicked 2 Double beds checkbox at (476, 361) on iframe >> nth=0 >> internal:control=enter-frame >> label[for='checkbox-nested-1'
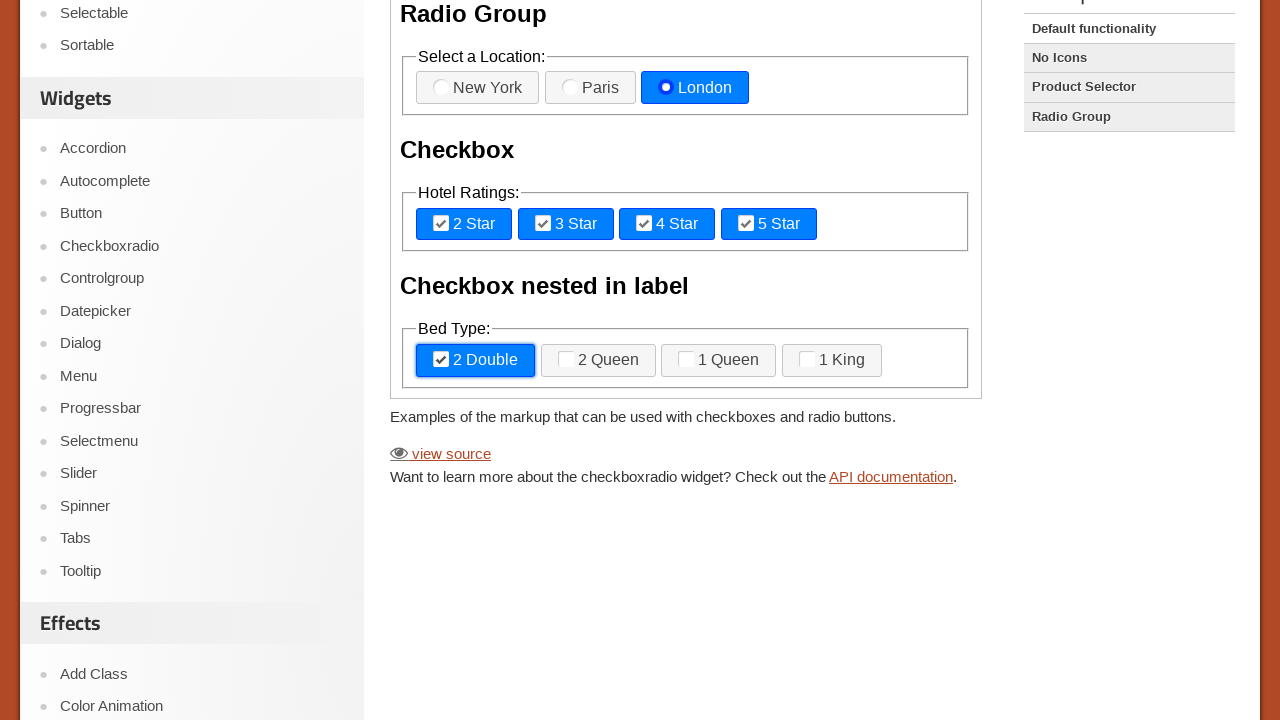

Clicked 2 Queen beds checkbox at (598, 361) on iframe >> nth=0 >> internal:control=enter-frame >> label[for='checkbox-nested-2'
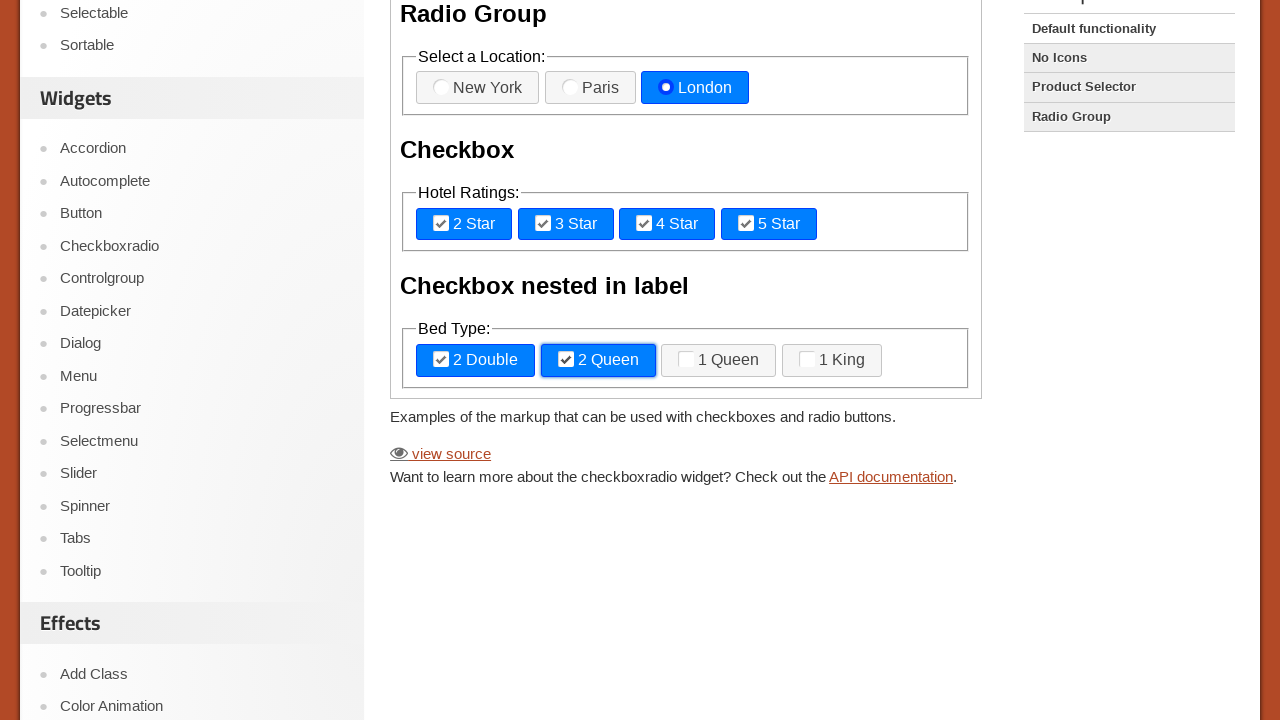

Clicked 1 Queen bed checkbox at (719, 361) on iframe >> nth=0 >> internal:control=enter-frame >> label[for='checkbox-nested-3'
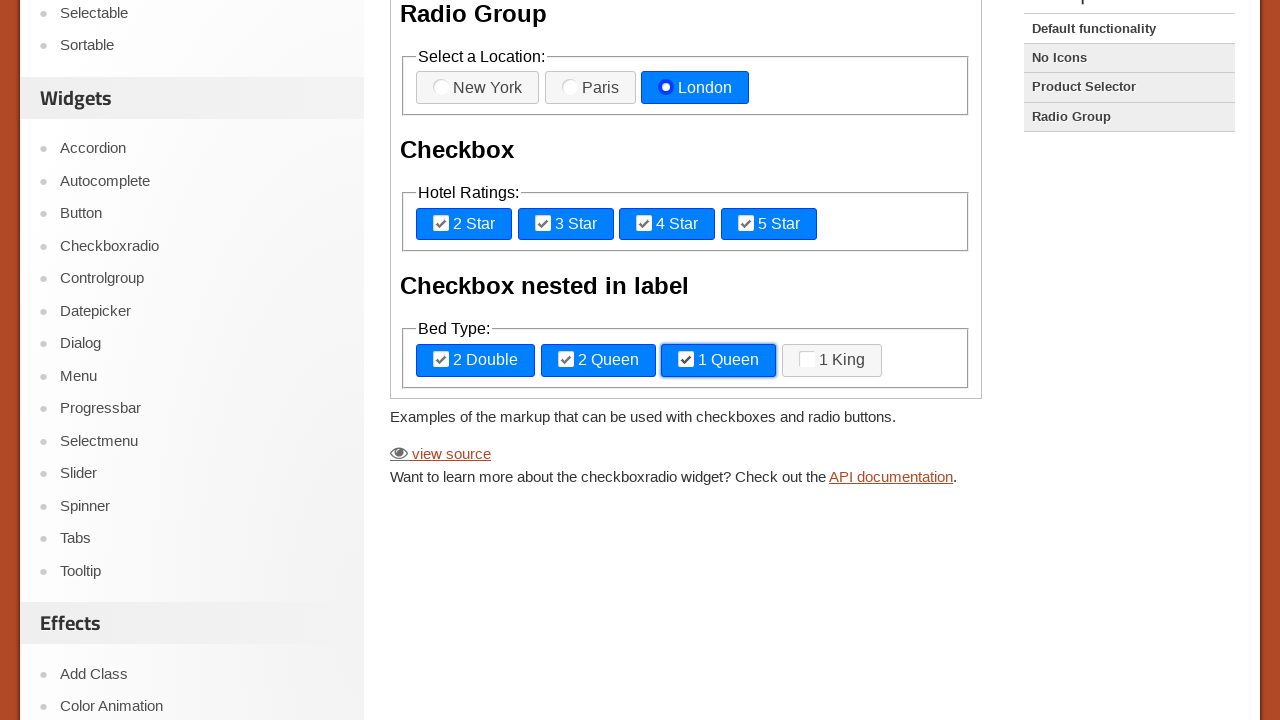

Clicked 1 King bed checkbox at (832, 361) on iframe >> nth=0 >> internal:control=enter-frame >> label[for='checkbox-nested-4'
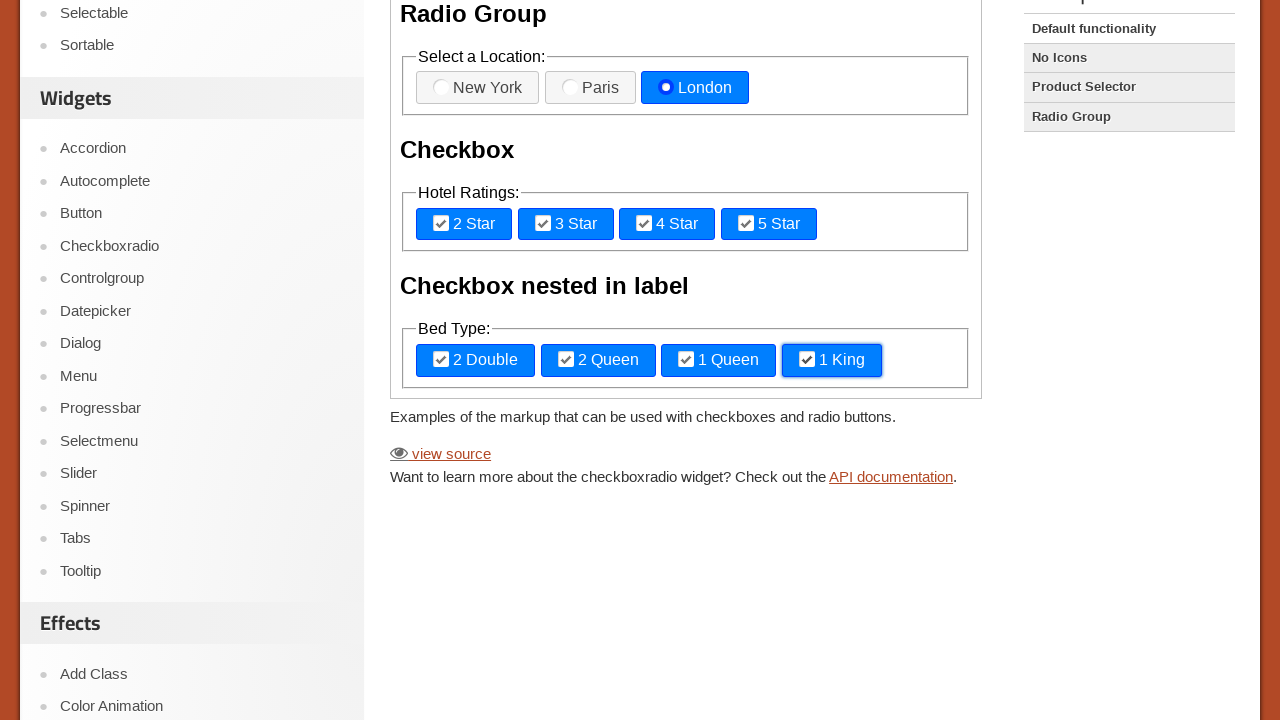

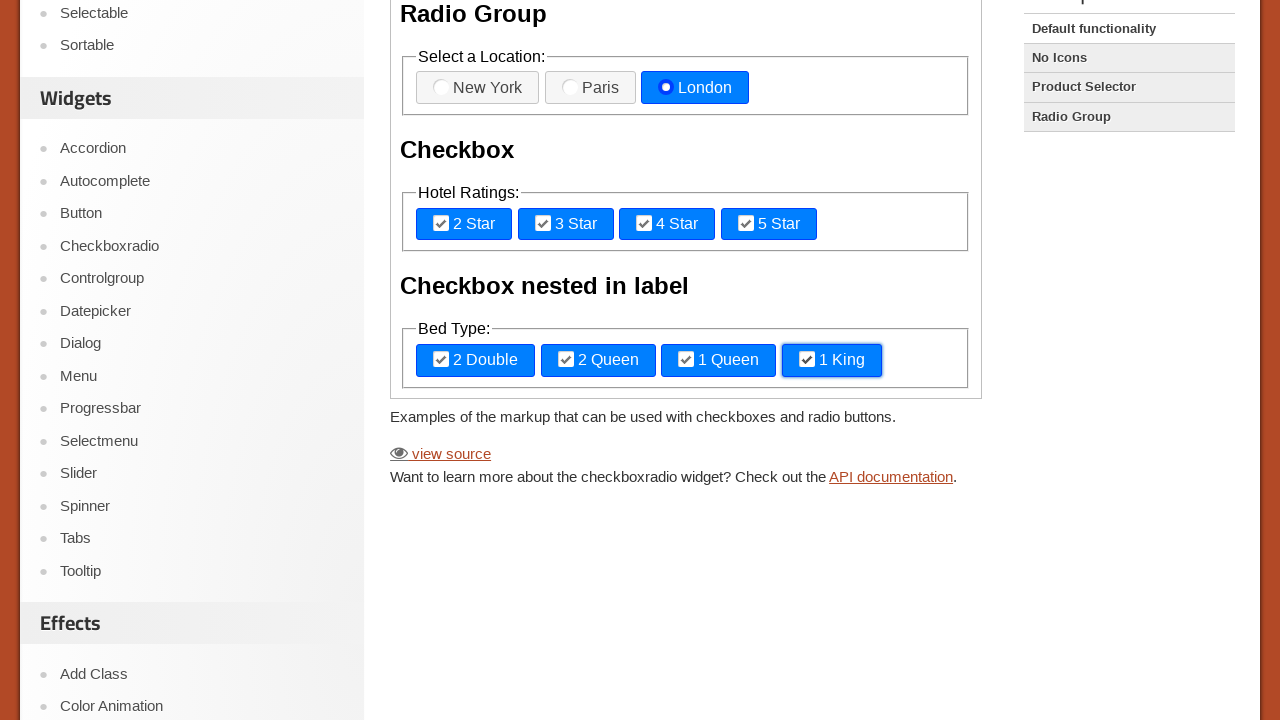